Tests an e-commerce vegetable shopping flow by adding Broccoli and Cucumber to cart, proceeding to checkout, selecting Japan as the country, agreeing to terms, and verifying the order success message.

Starting URL: https://rahulshettyacademy.com/seleniumPractise/#/

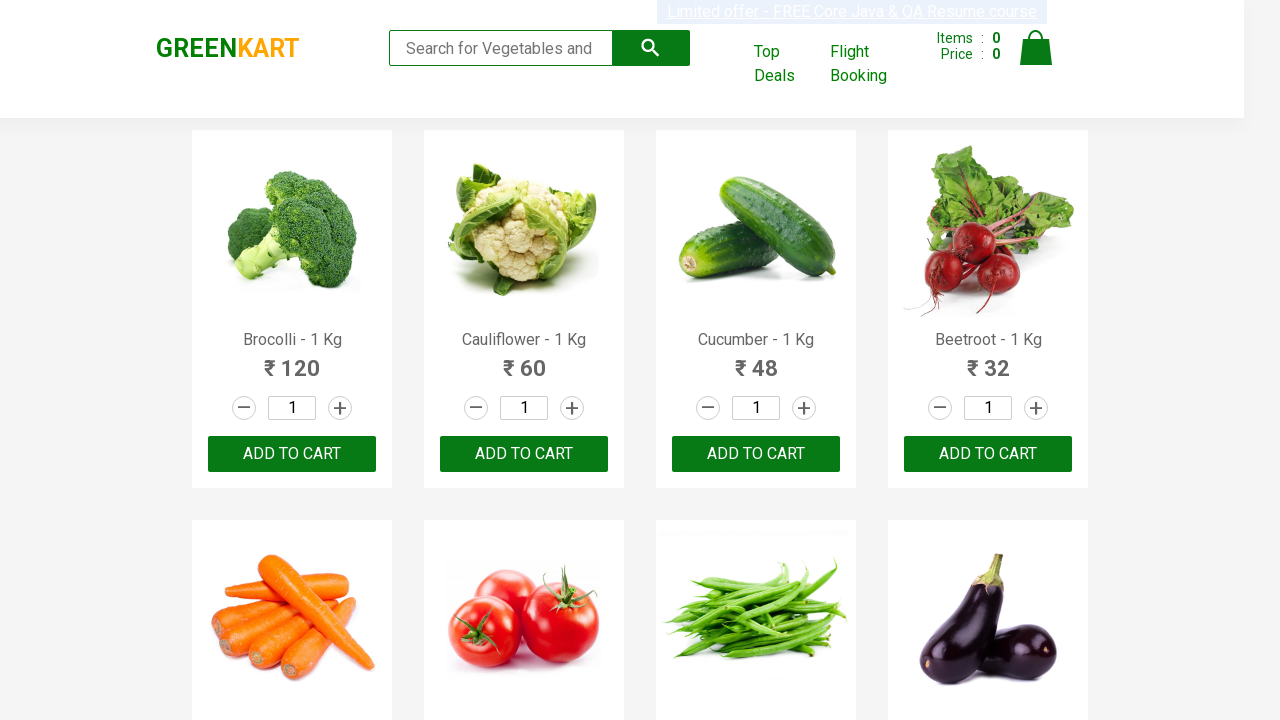

Filled search field with 'Brocolli' on input.search-keyword
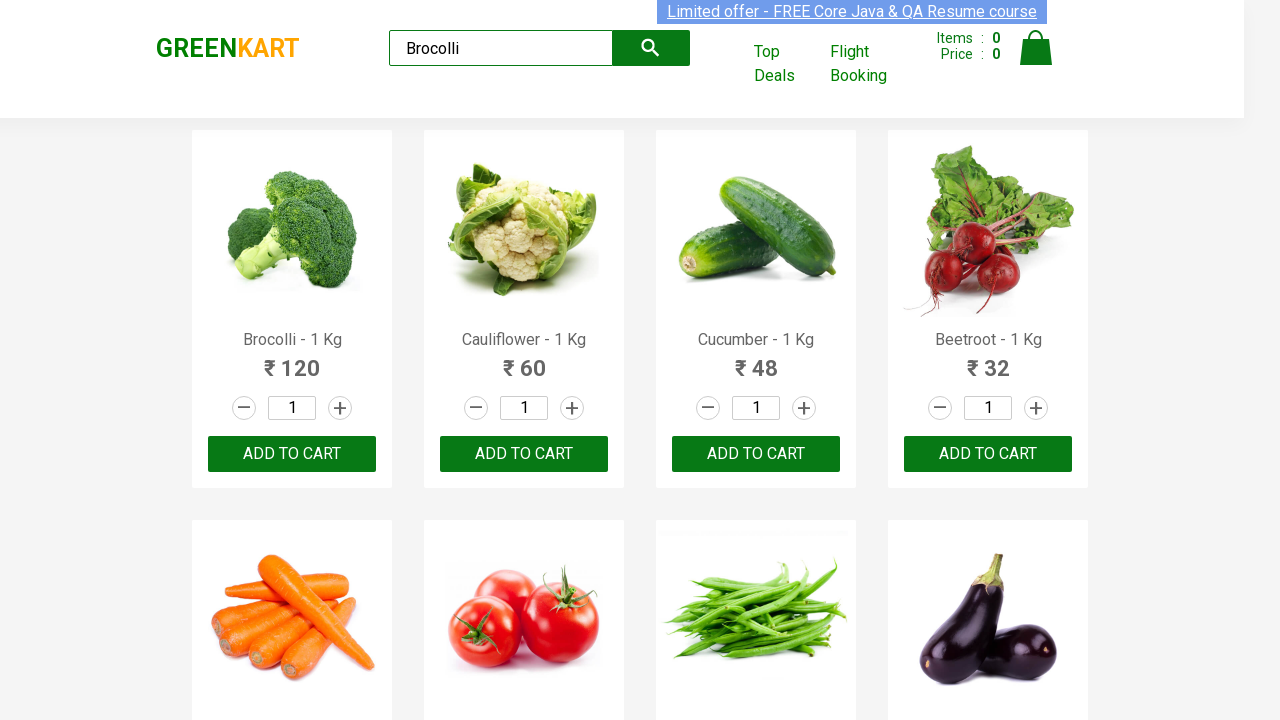

Broccoli product appeared in search results
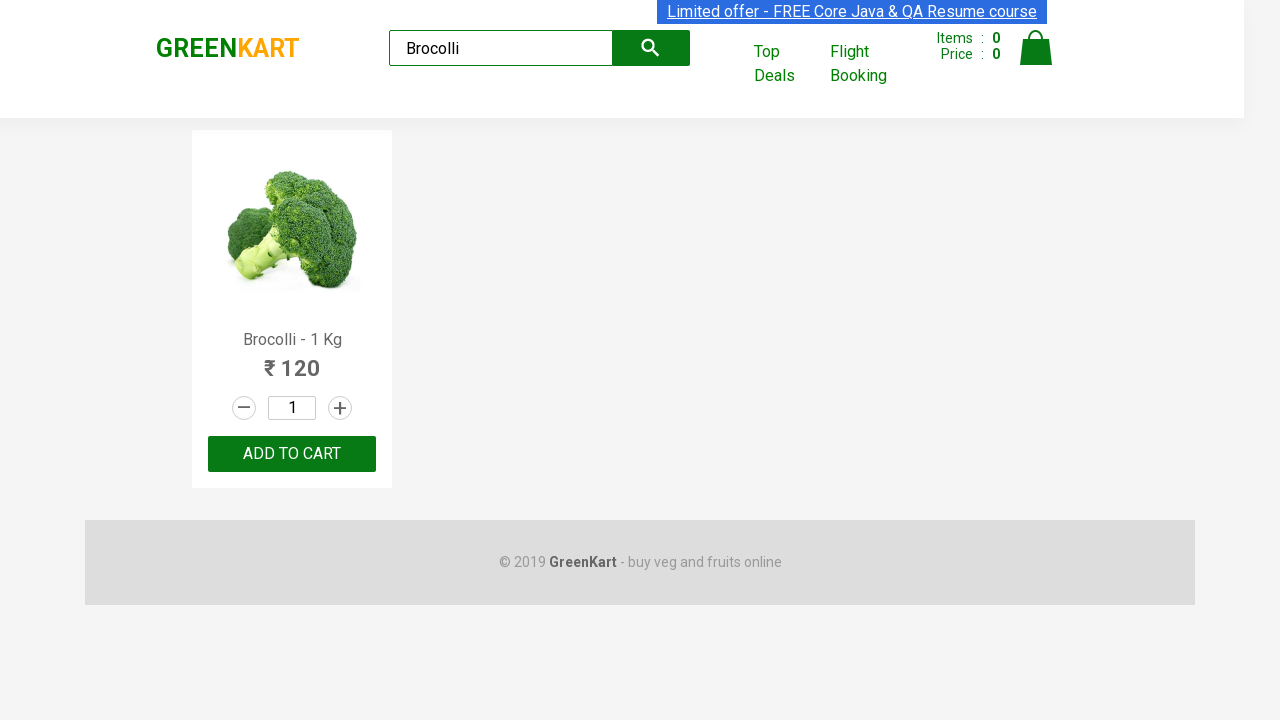

Clicked Add to Cart button for Broccoli at (292, 454) on .product:has-text('Brocolli') button
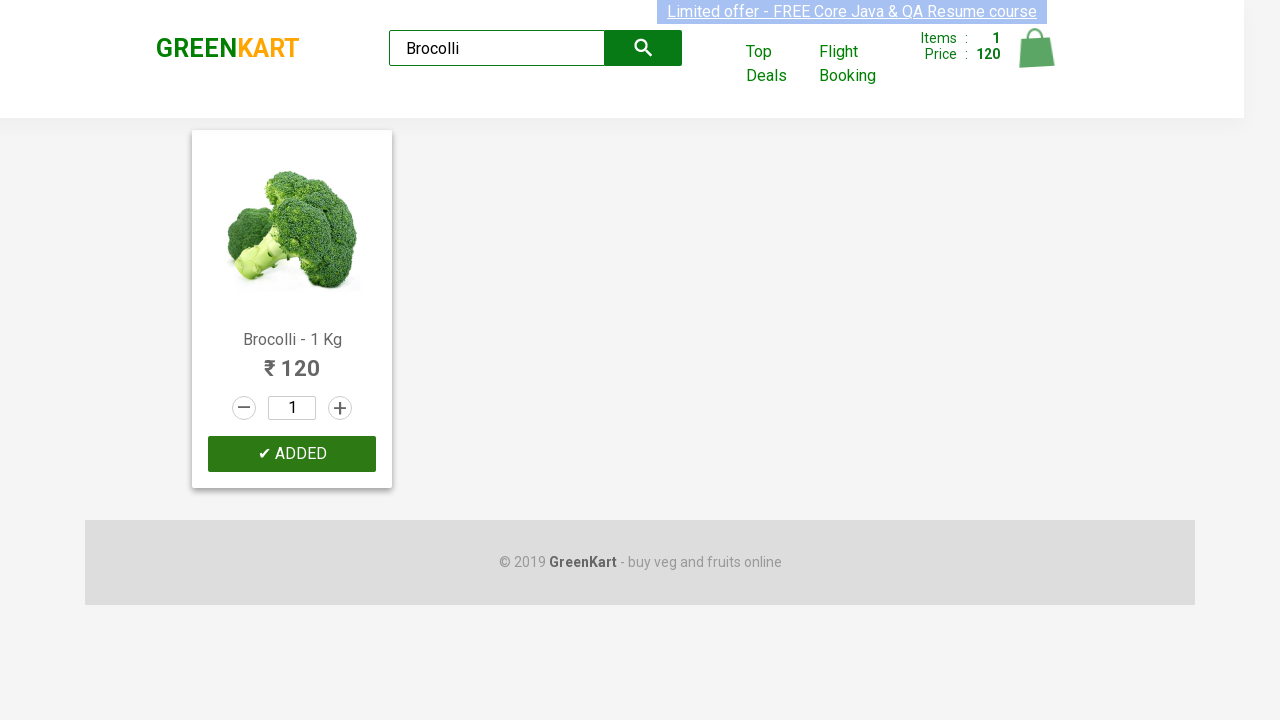

Cleared search field on input.search-keyword
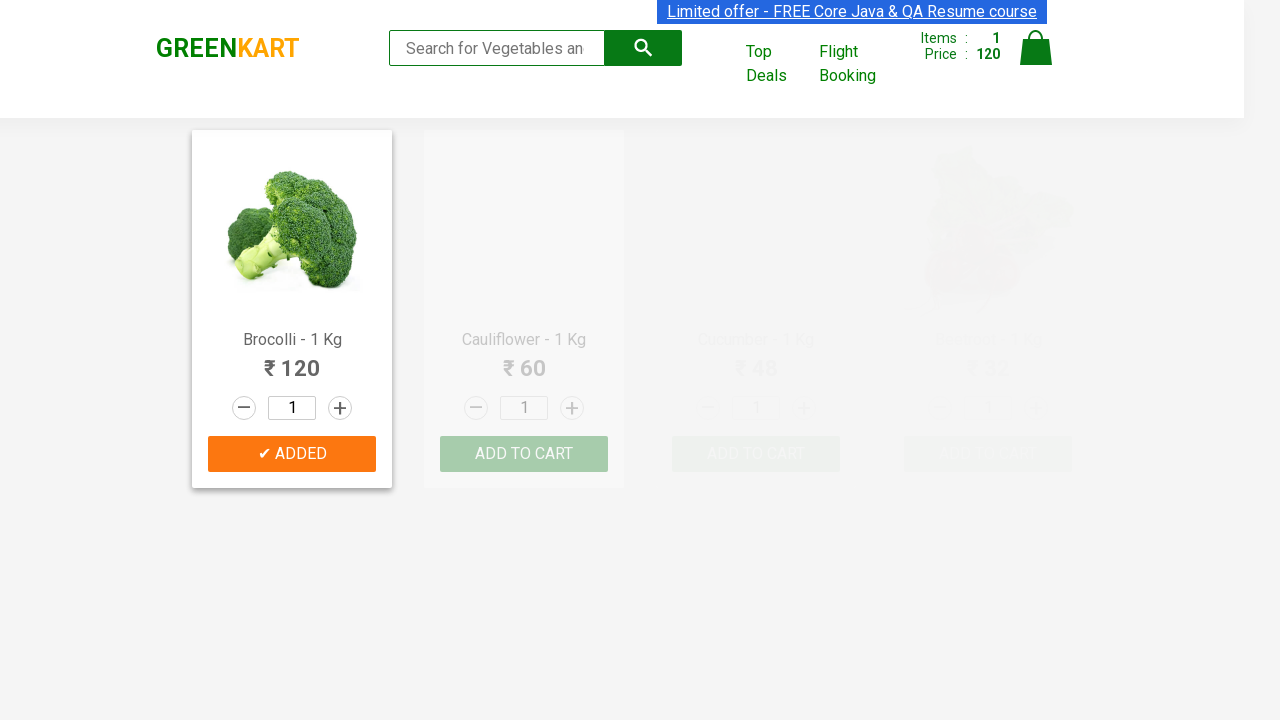

Filled search field with 'Cucumber' on input.search-keyword
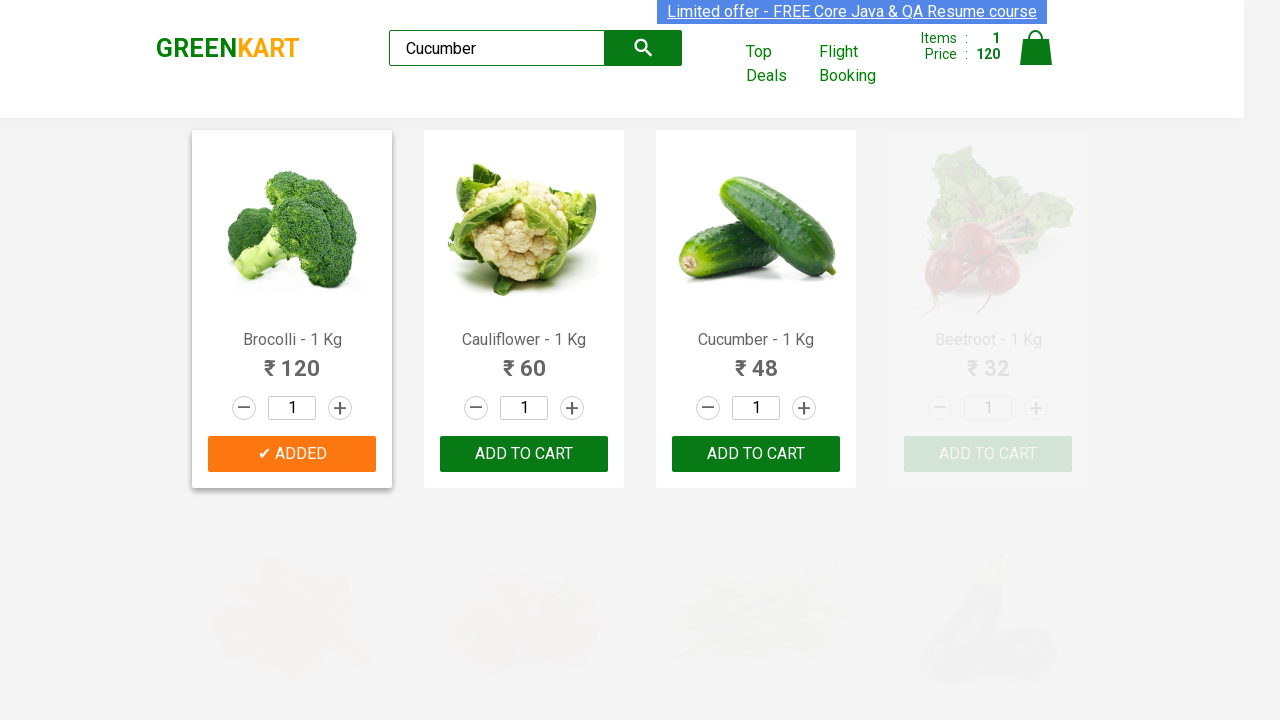

Cucumber product appeared in search results
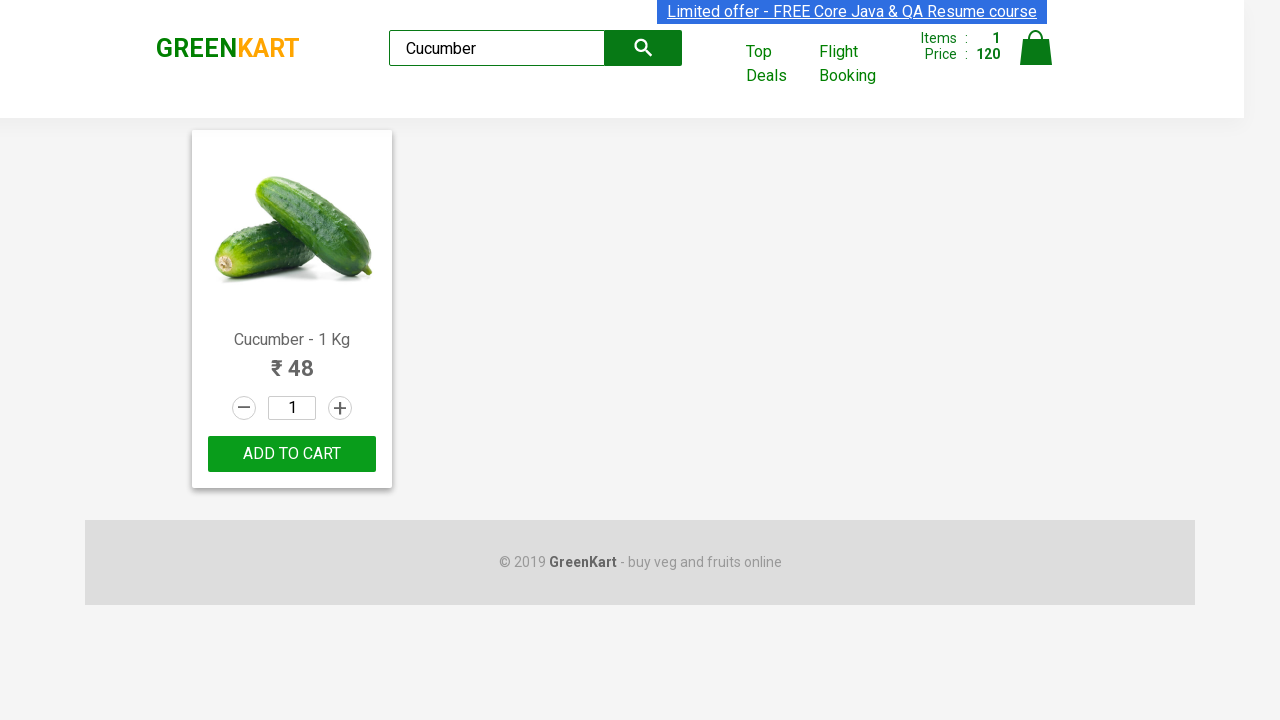

Clicked Add to Cart button for Cucumber at (292, 454) on .product:has-text('Cucumber') button
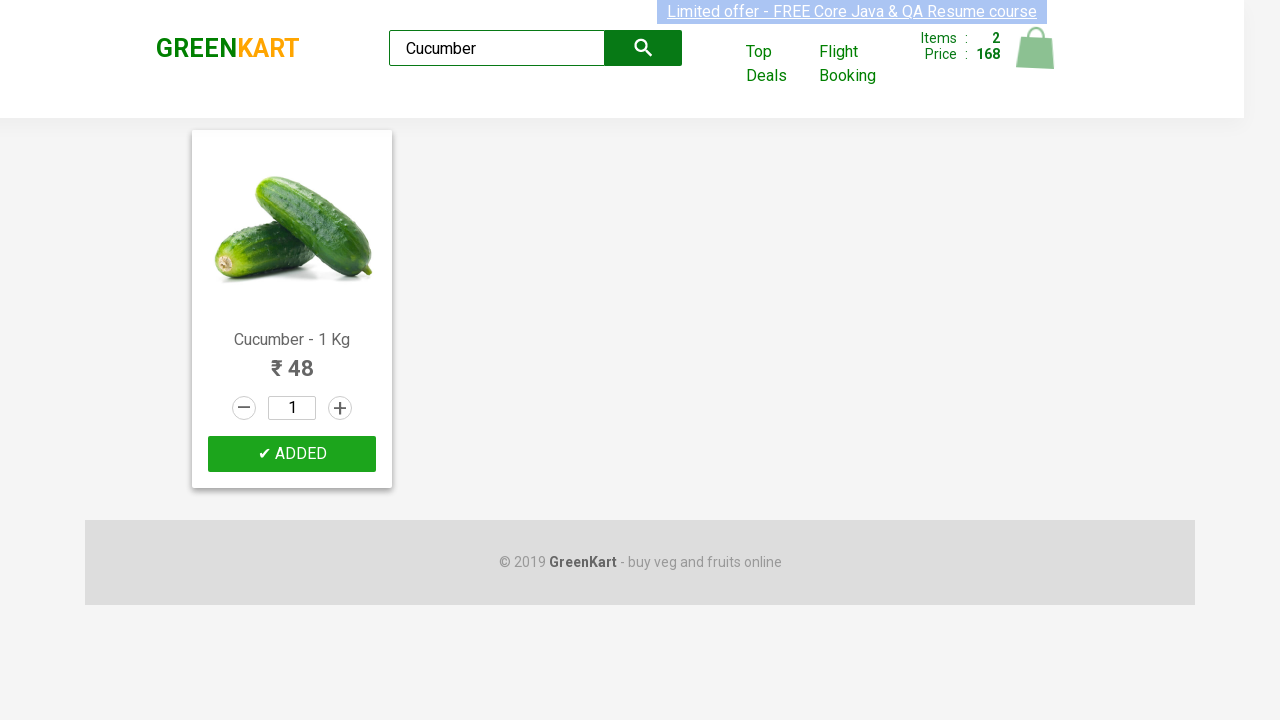

Clicked Cart icon to view cart contents at (1036, 48) on img[alt='Cart']
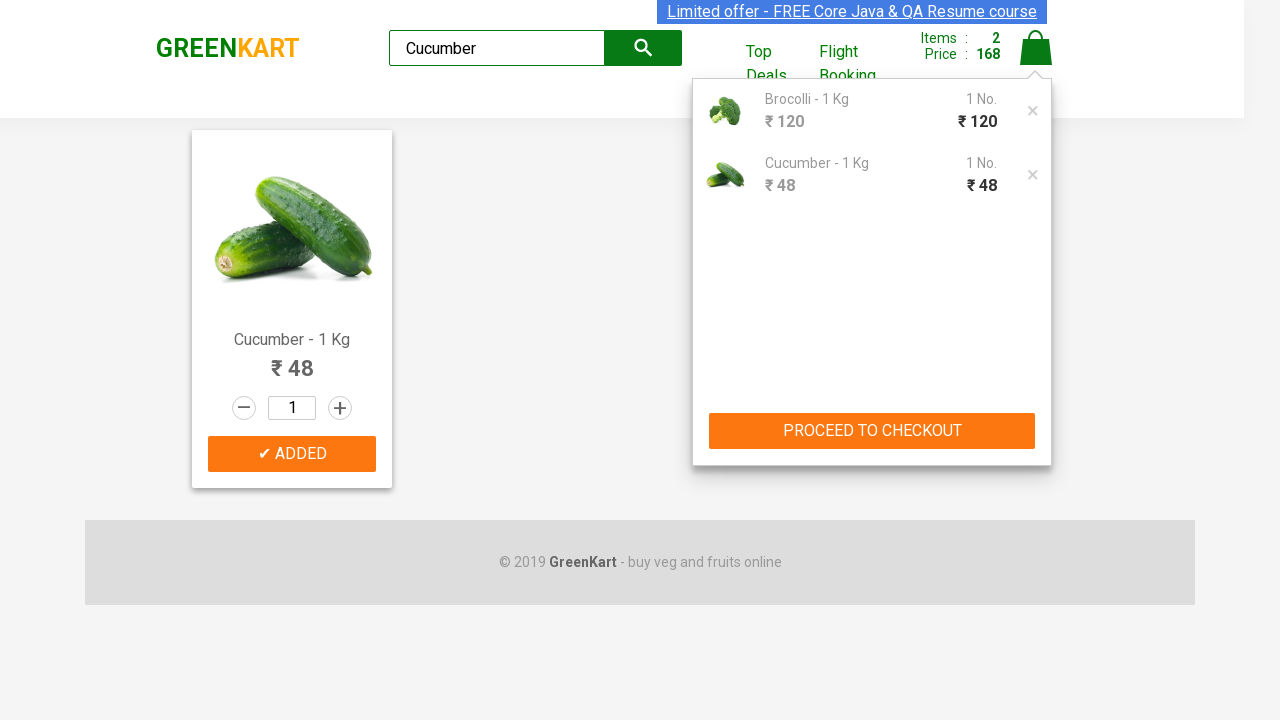

Clicked PROCEED TO CHECKOUT button at (872, 431) on button:has-text('PROCEED TO CHECKOUT')
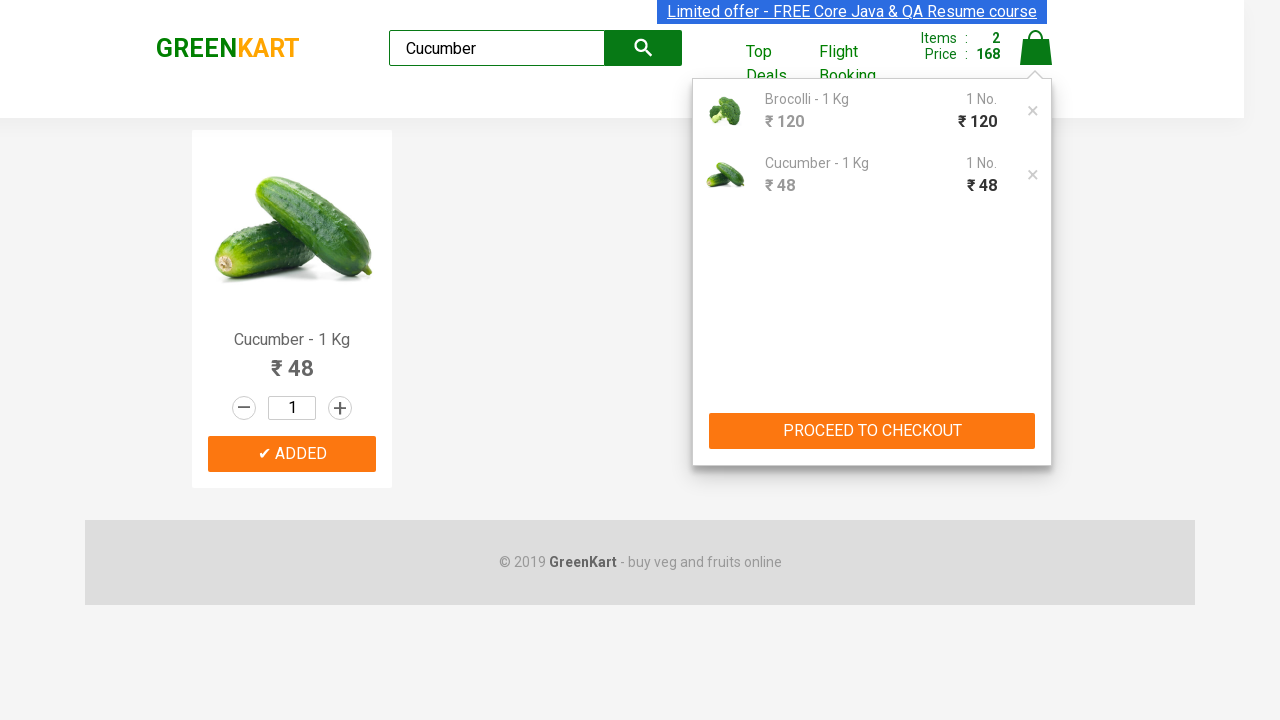

Clicked Place Order button at (1036, 491) on button:has-text('Place Order')
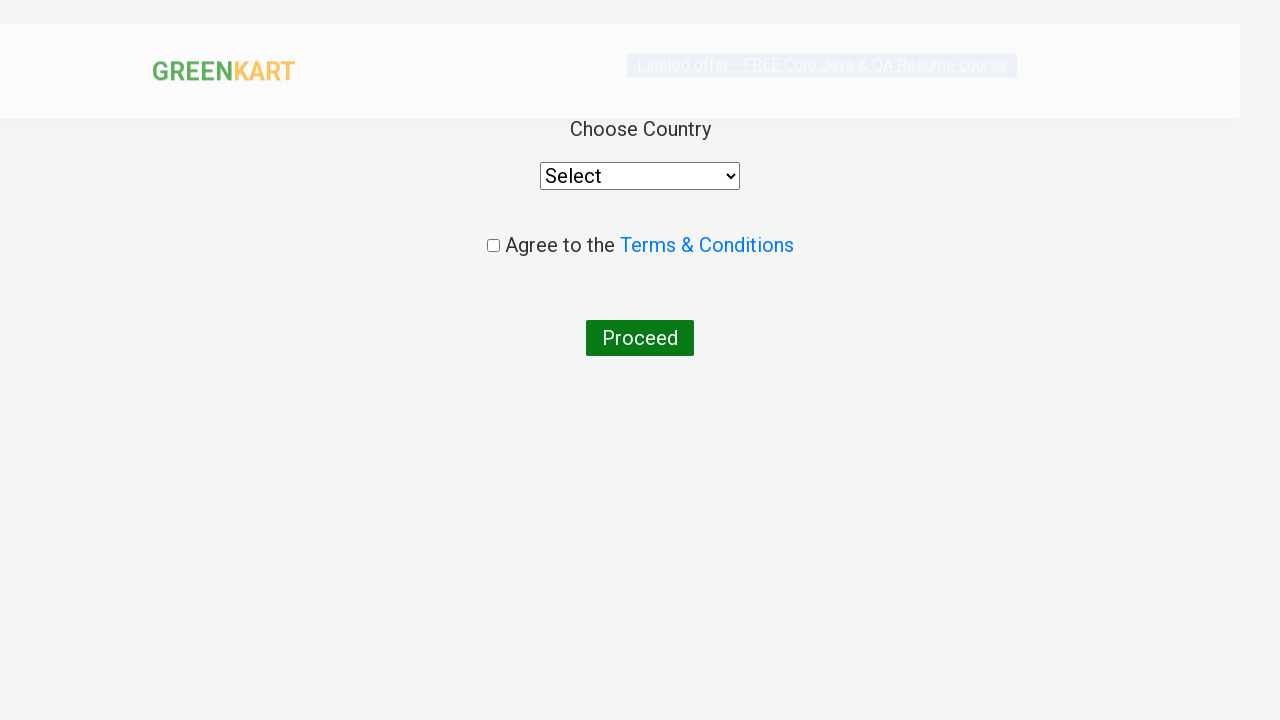

Selected Japan from country dropdown on select
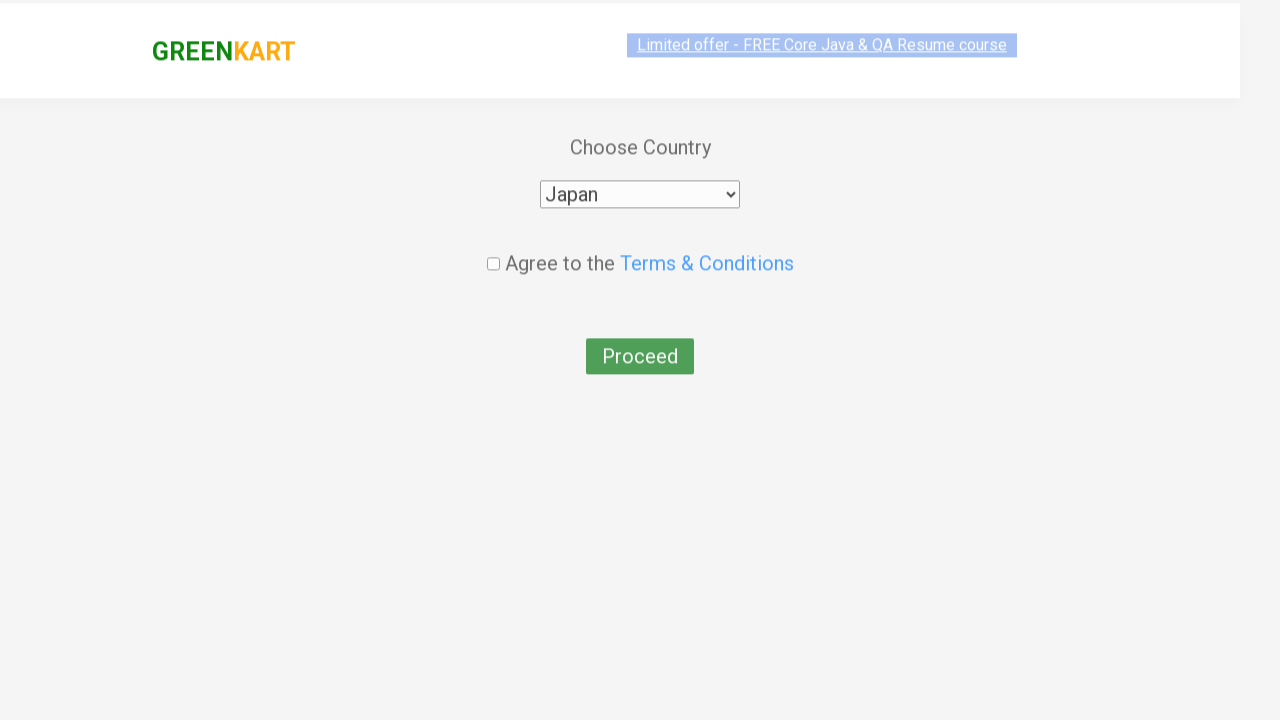

Checked terms and conditions agreement checkbox at (493, 246) on .chkAgree
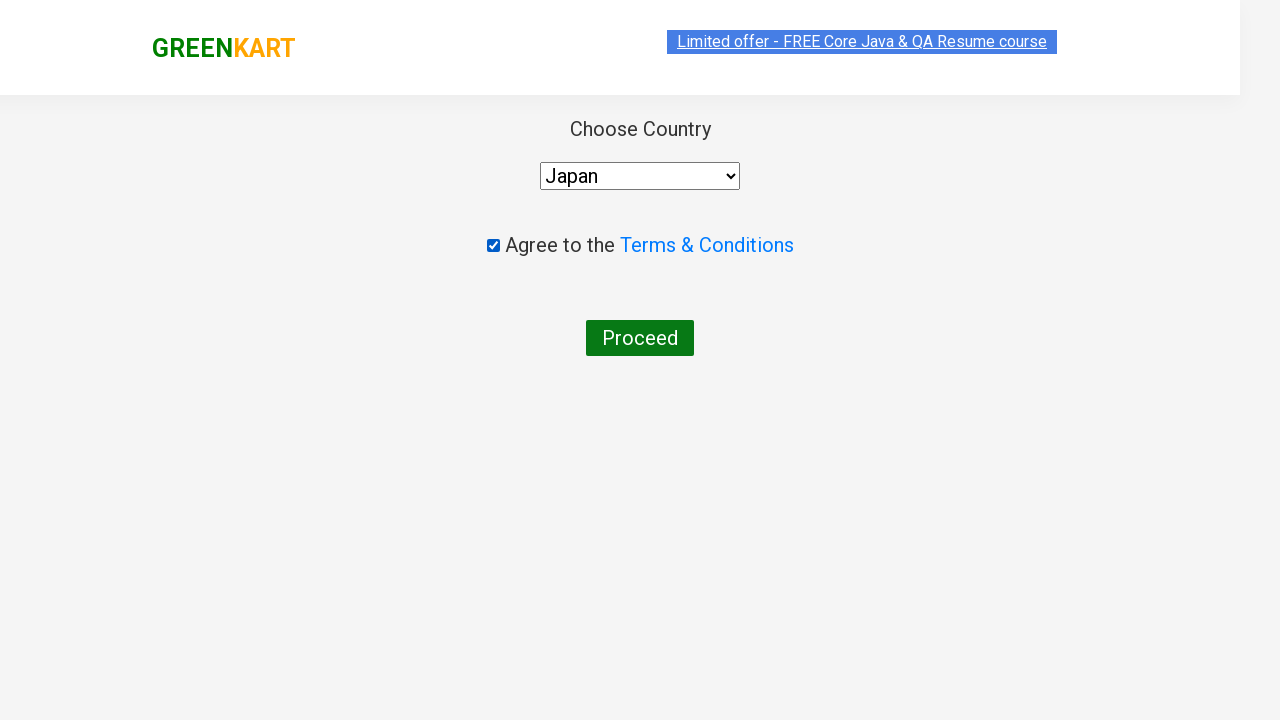

Clicked Proceed button to complete order at (640, 338) on button:has-text('Proceed')
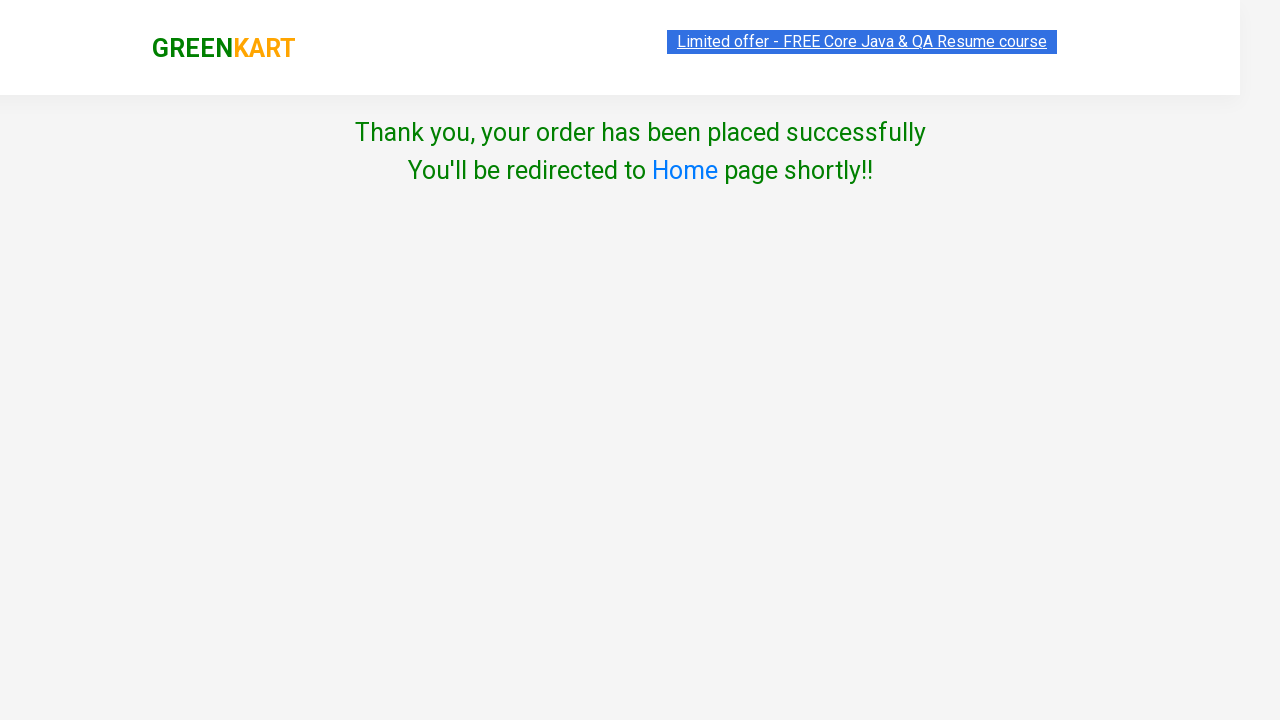

Order success message element appeared
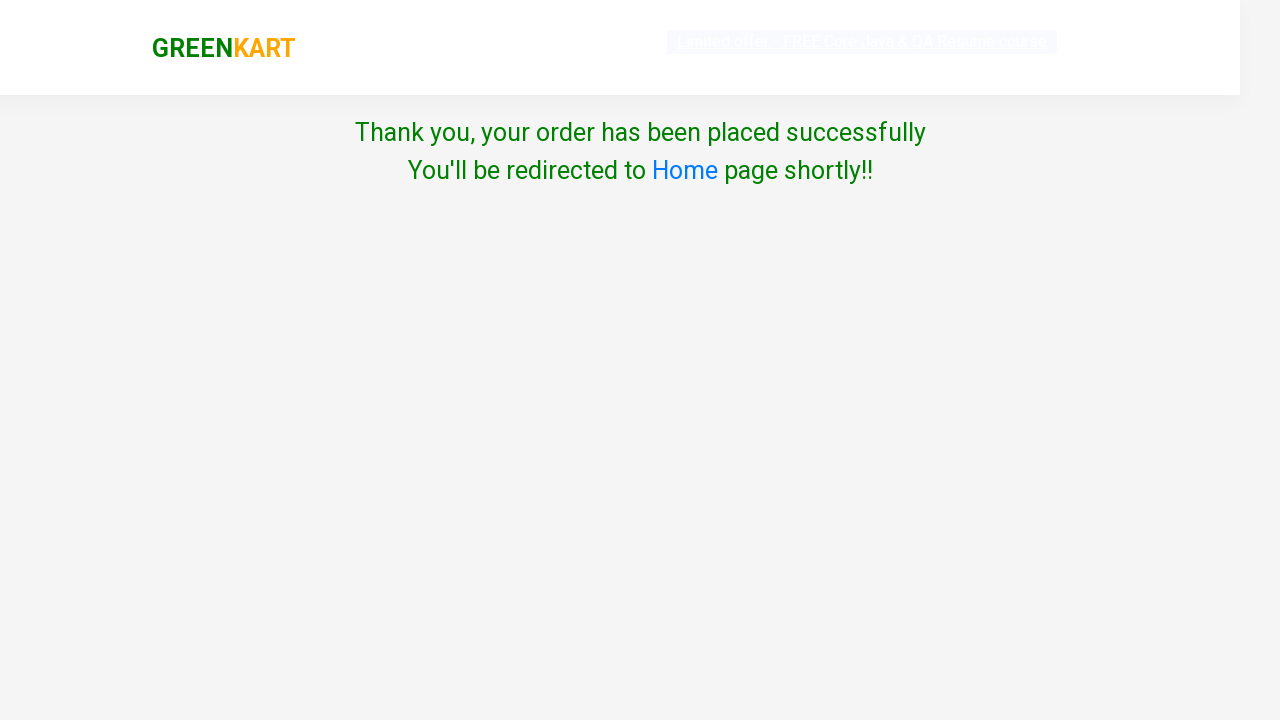

Extracted success message: Thank you, your order has been placed successfully  You'll be redirected to Home page shortly!!
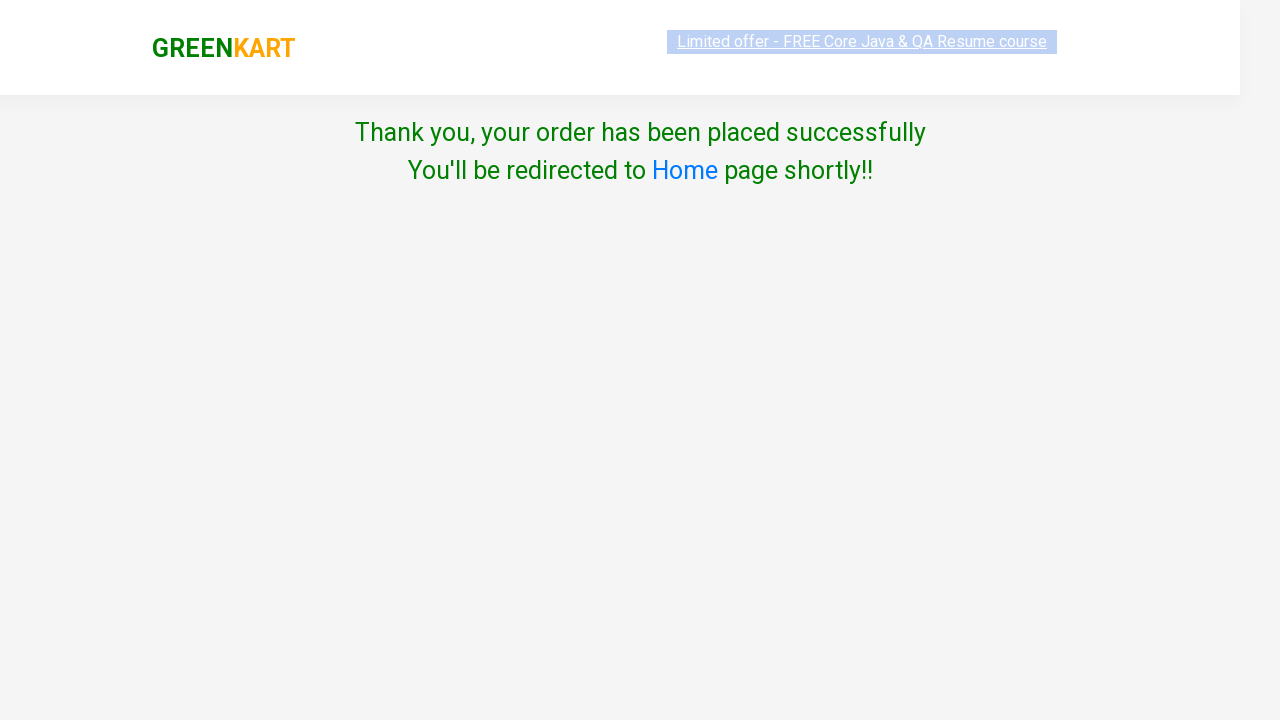

Verified order success message contains expected text
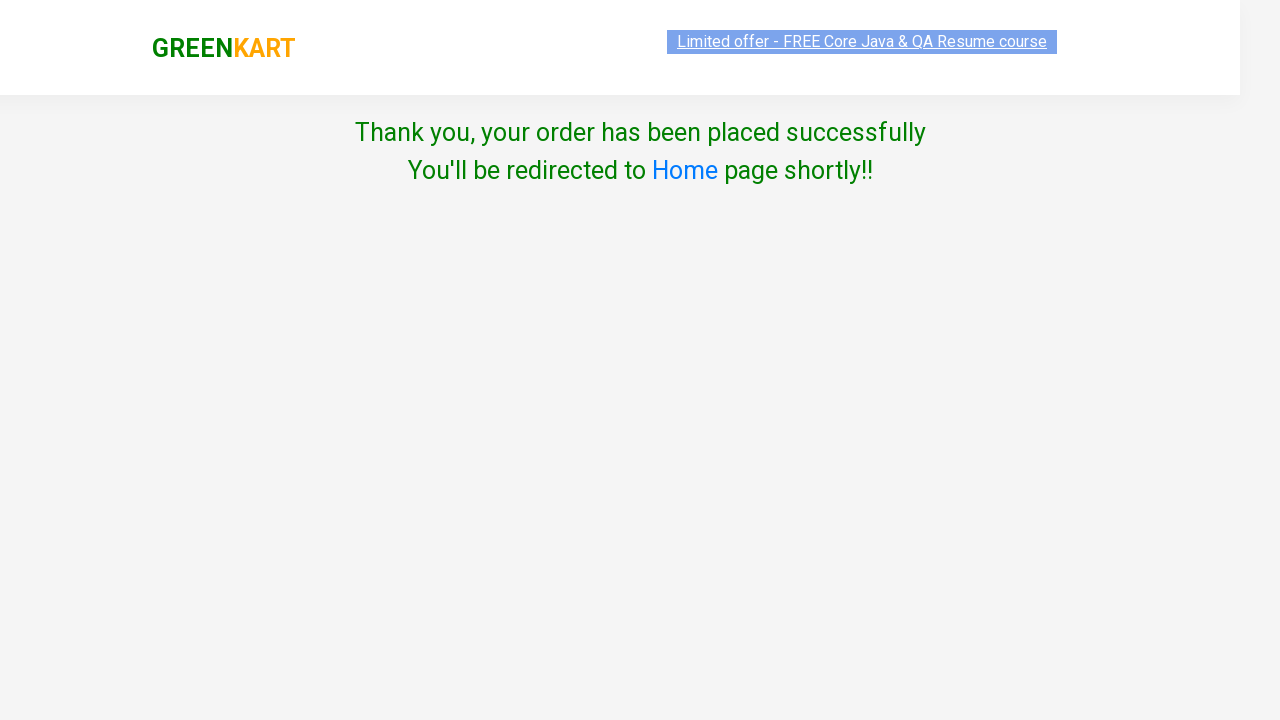

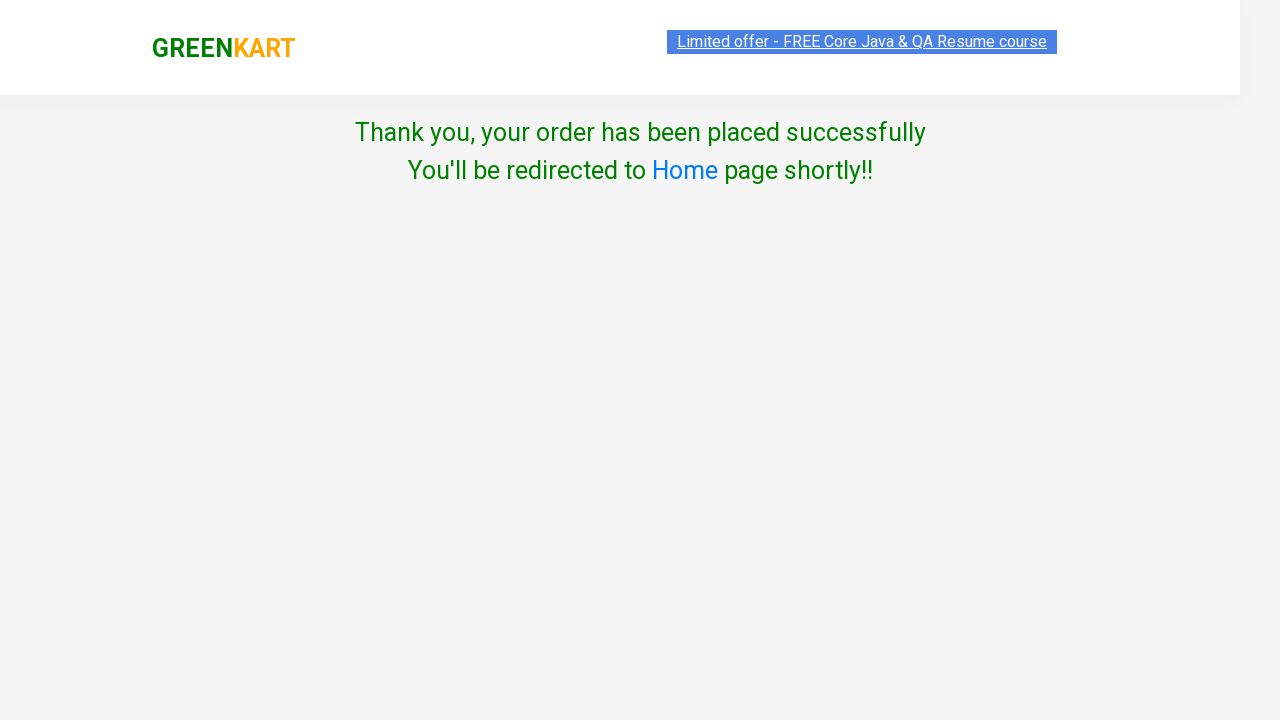